Clicks on list items to select them and verifies the background turns blue with white text, then clicks again to deselect

Starting URL: https://demoqa.com/interaction

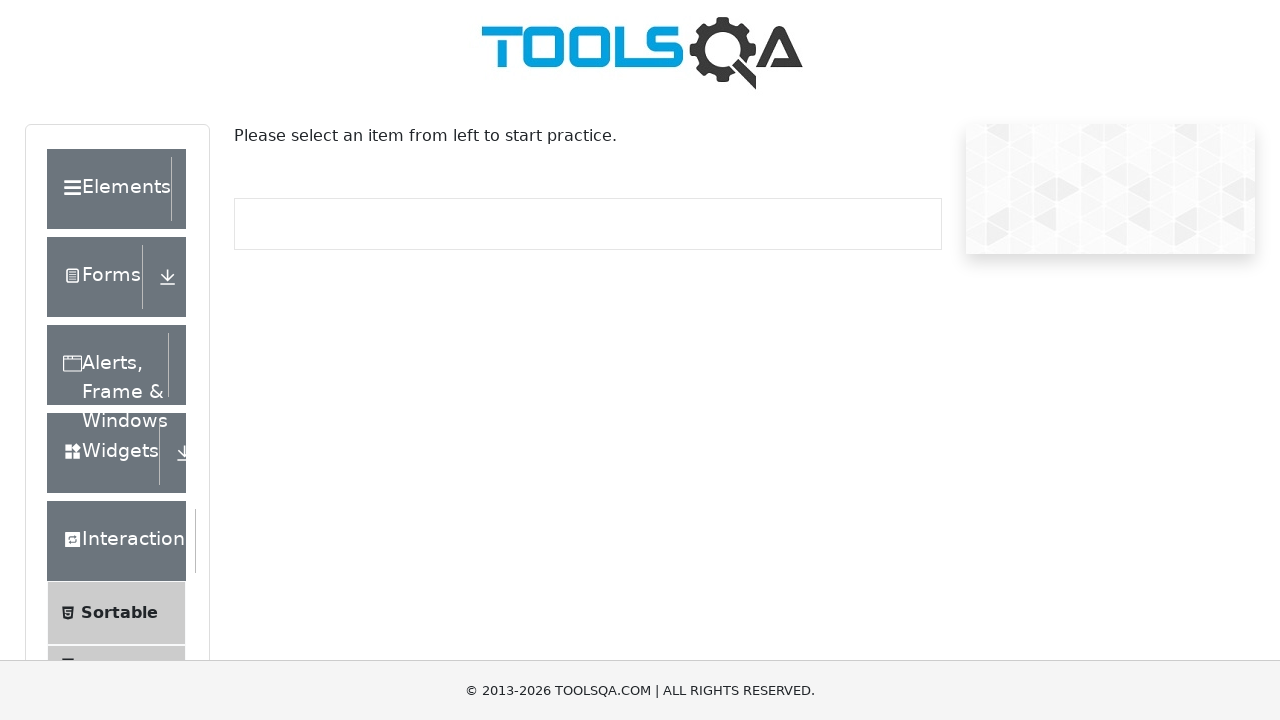

Clicked on Selectable link at (112, 360) on text=Selectable
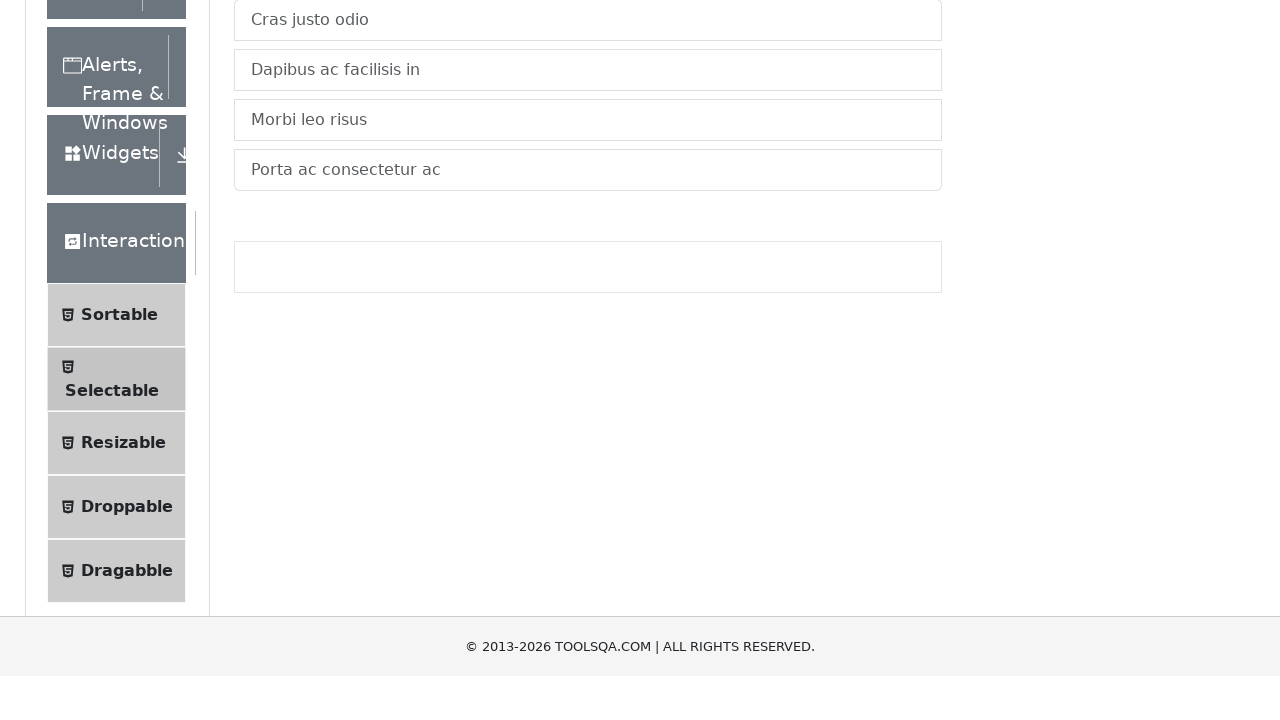

List items loaded and ready
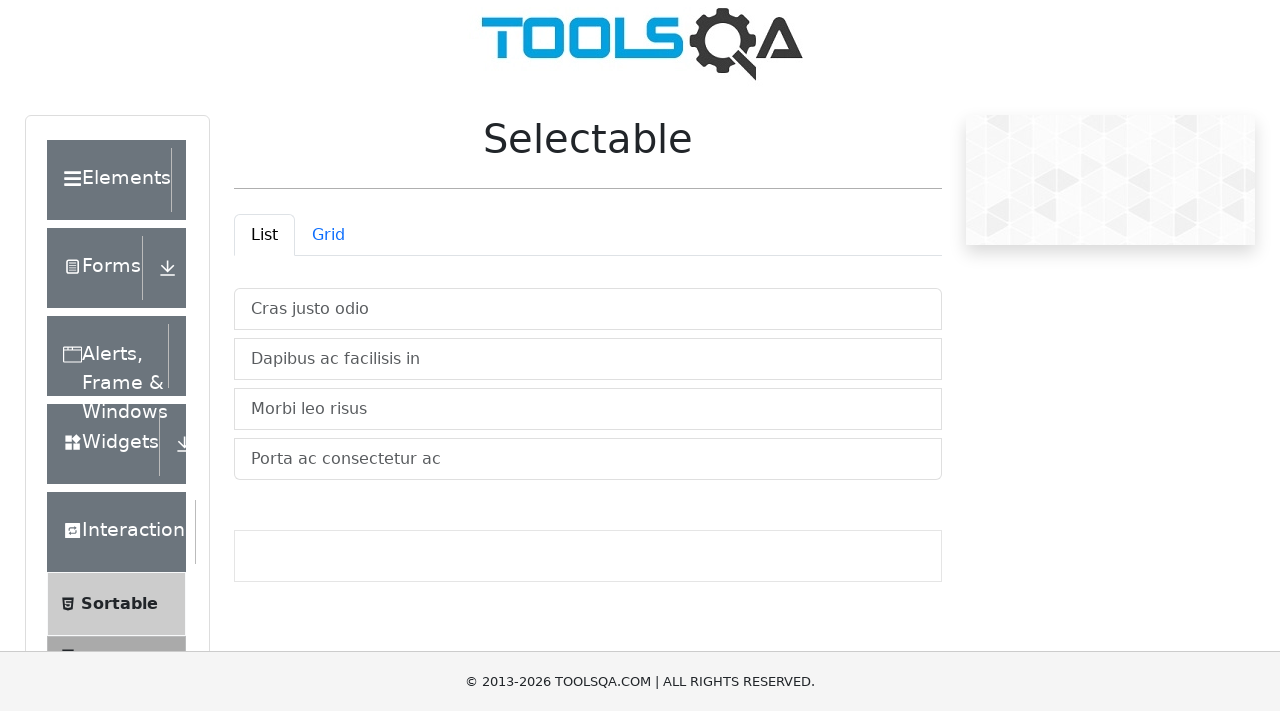

Clicked first list item to select it - background should turn blue with white text at (588, 318) on #verticalListContainer .list-group-item:nth-child(1)
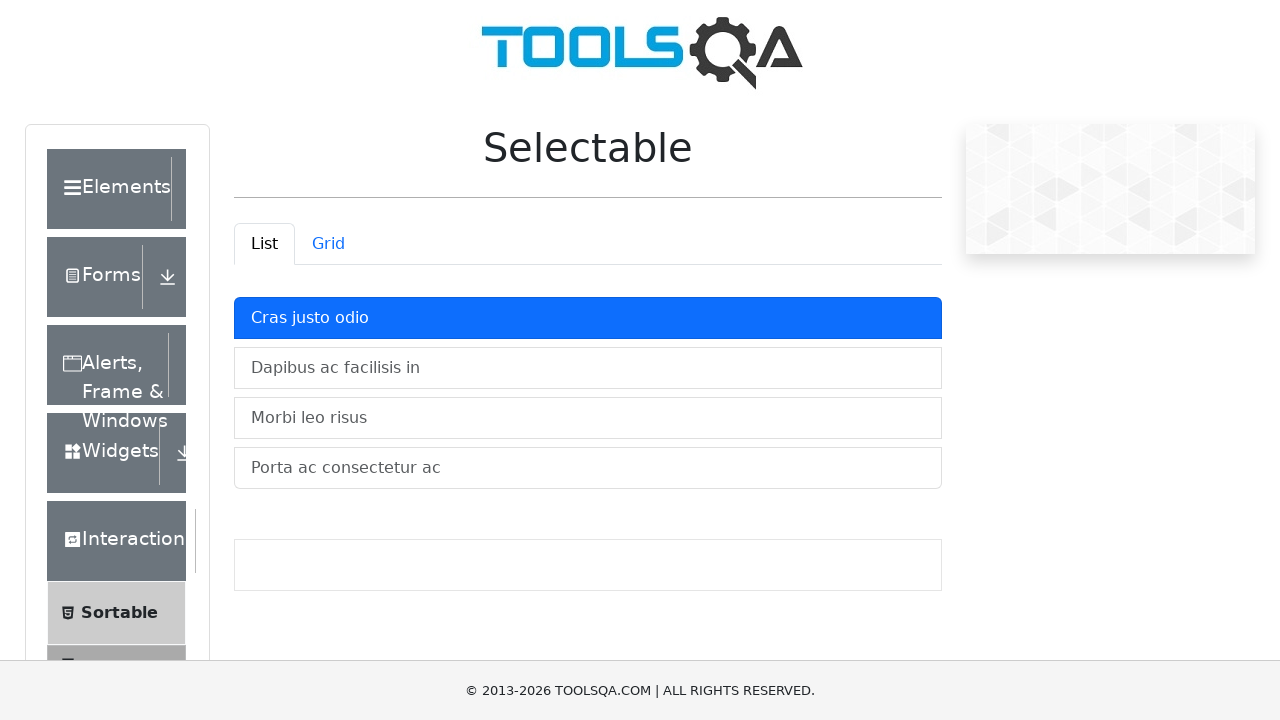

Clicked second list item to select it at (588, 368) on #verticalListContainer .list-group-item:nth-child(2)
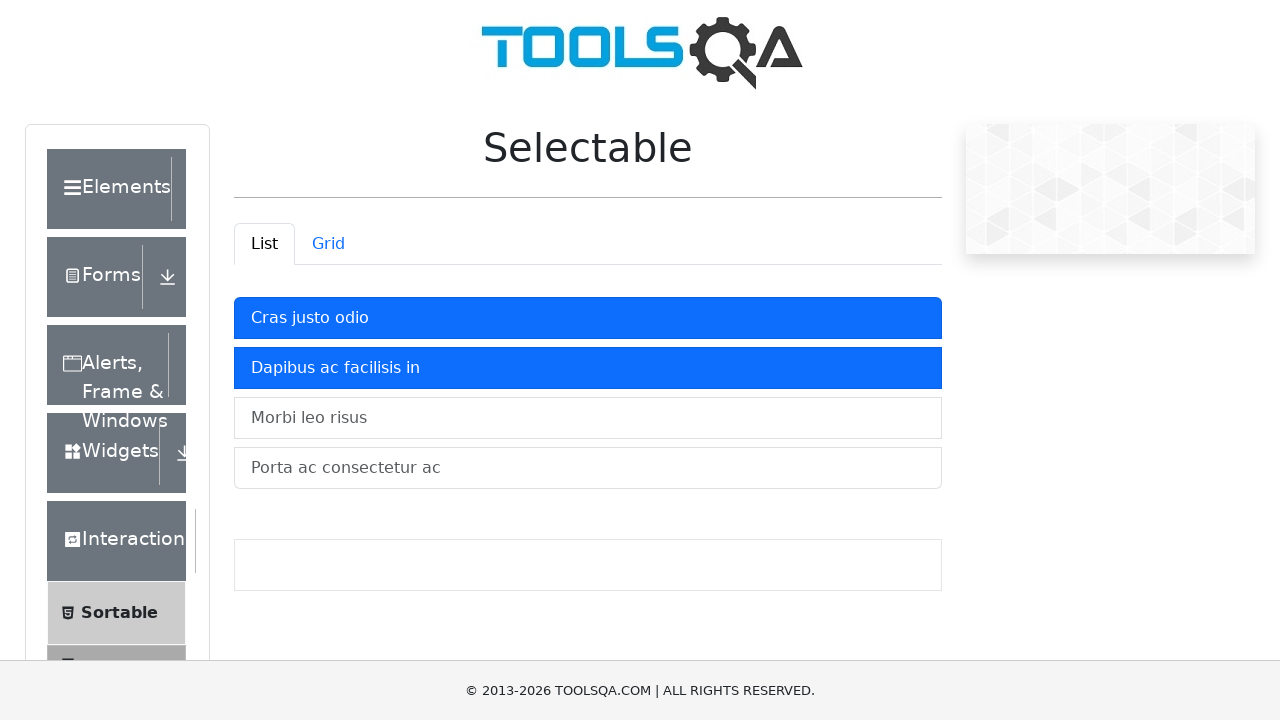

Clicked third list item to select it at (588, 418) on #verticalListContainer .list-group-item:nth-child(3)
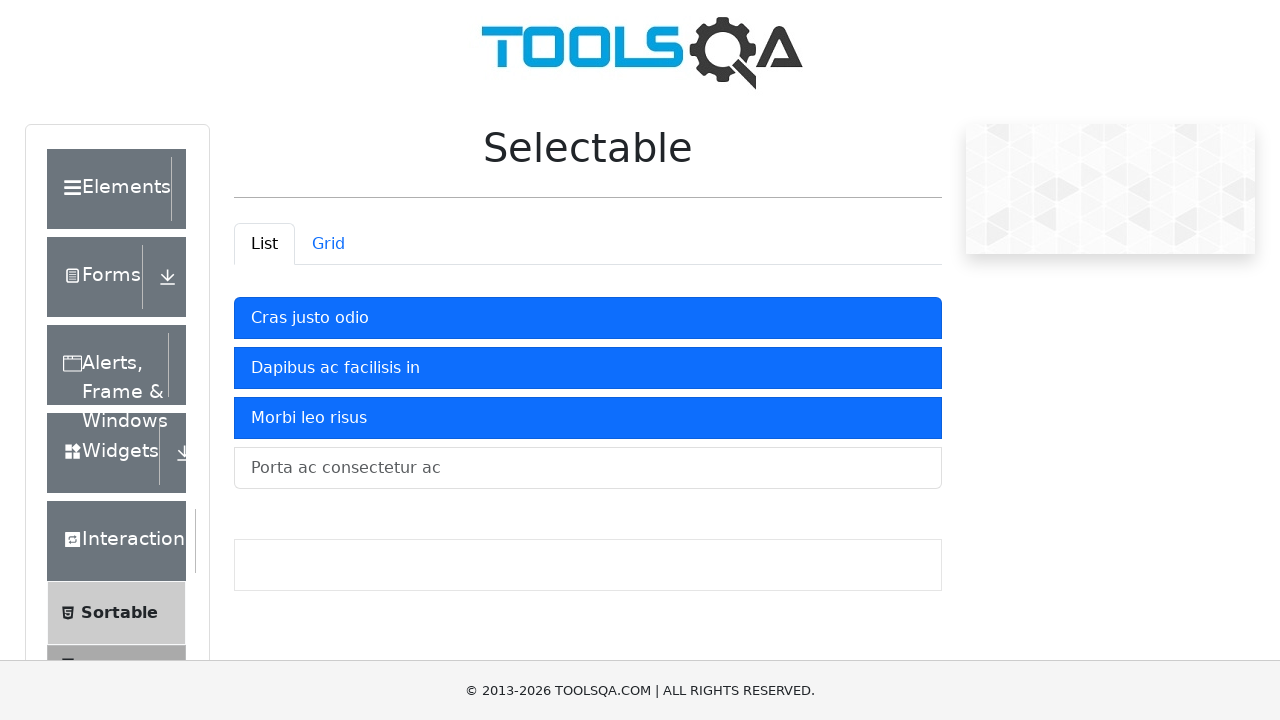

Clicked fourth list item to select it at (588, 468) on #verticalListContainer .list-group-item:nth-child(4)
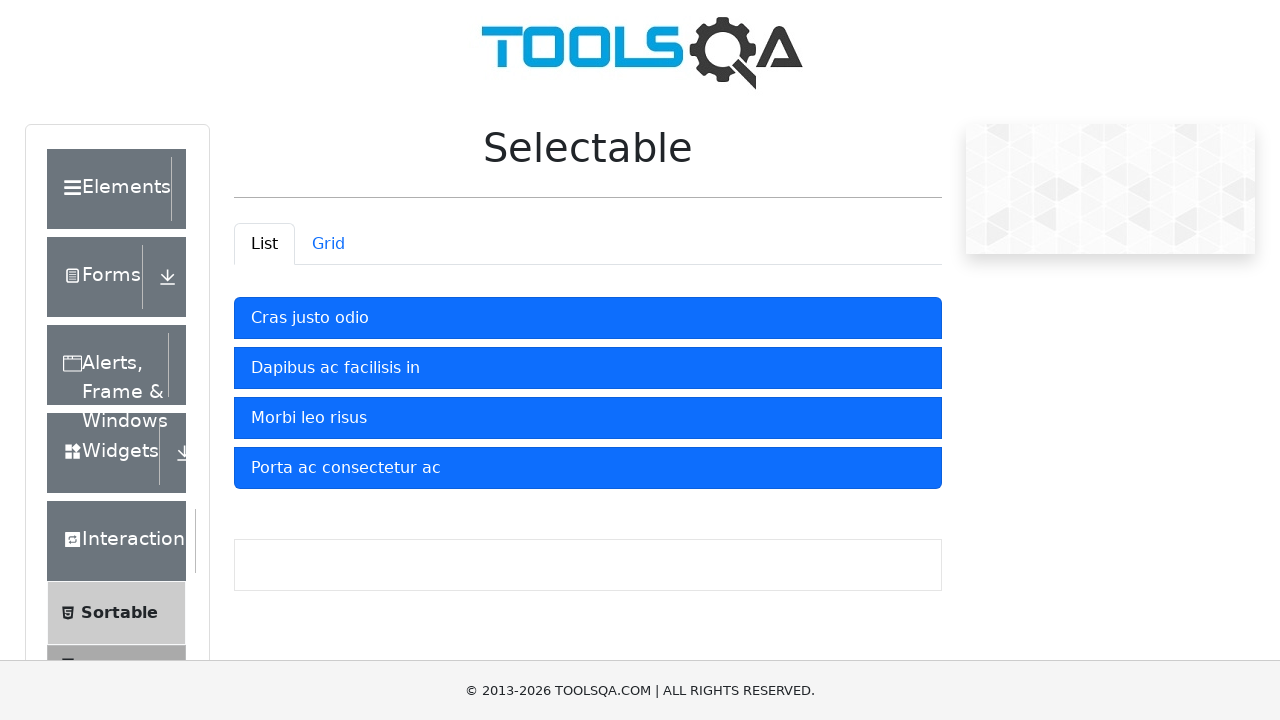

Clicked first list item again to deselect it at (588, 318) on #verticalListContainer .list-group-item:nth-child(1)
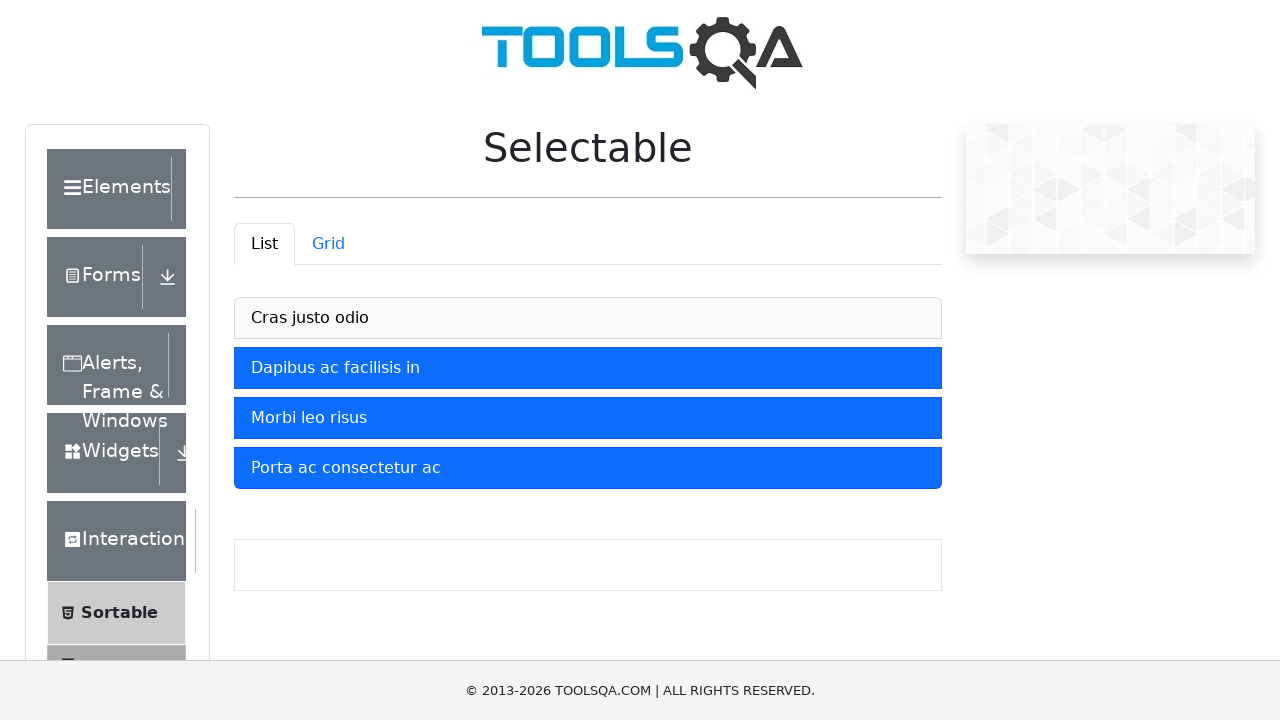

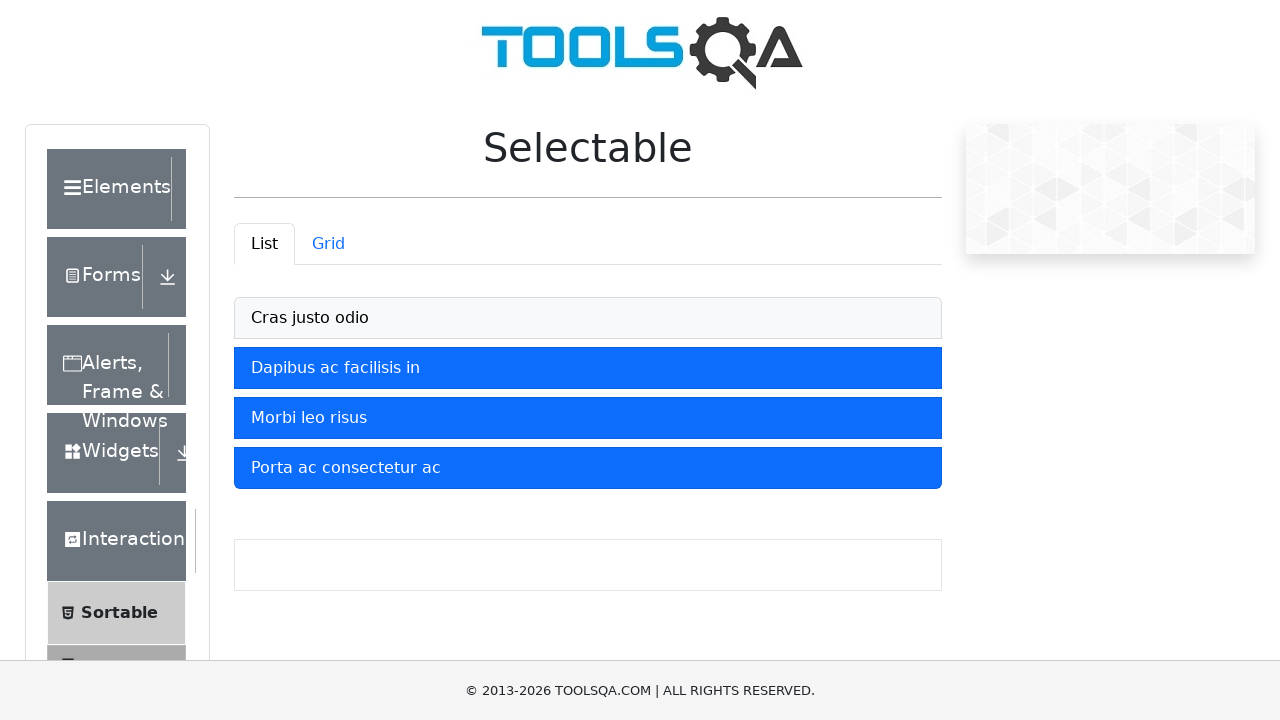